Finds the column index of "Last Name" column and verifies it's at index 3

Starting URL: http://automationbykrishna.com/index.html#

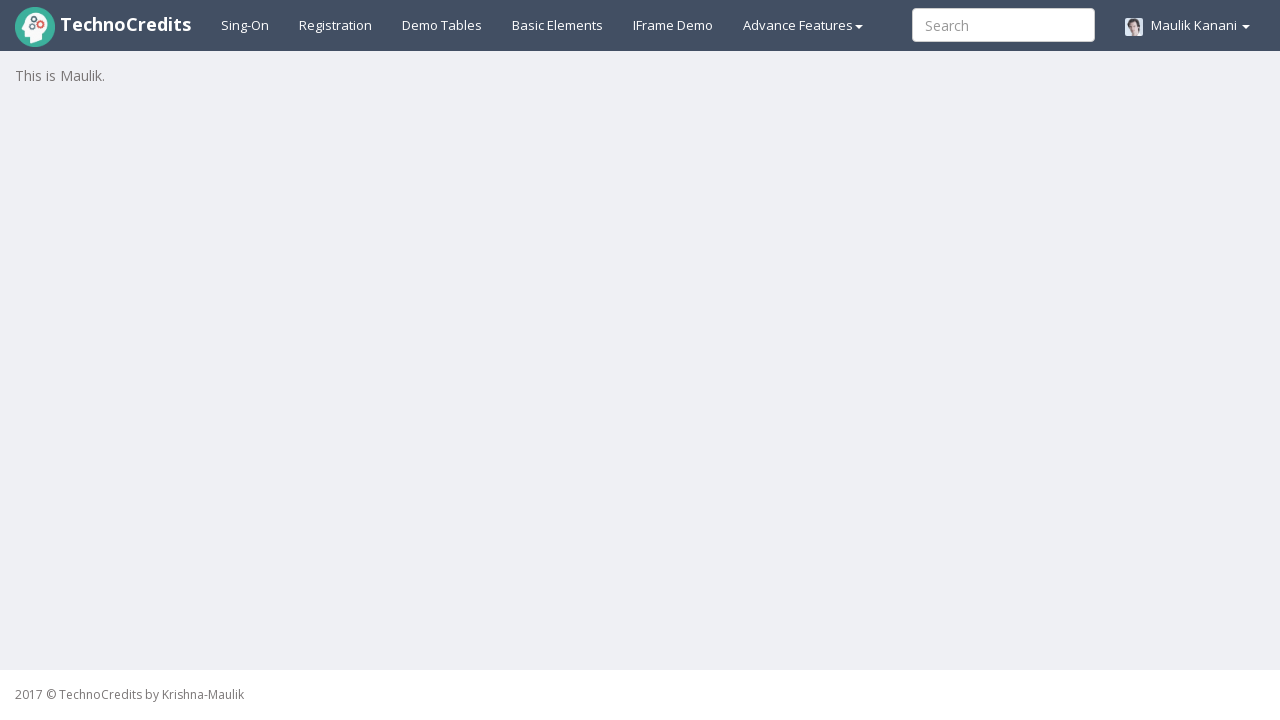

Clicked on Demo Tables link to navigate to tables page at (442, 25) on xpath=//a[@id='demotable']
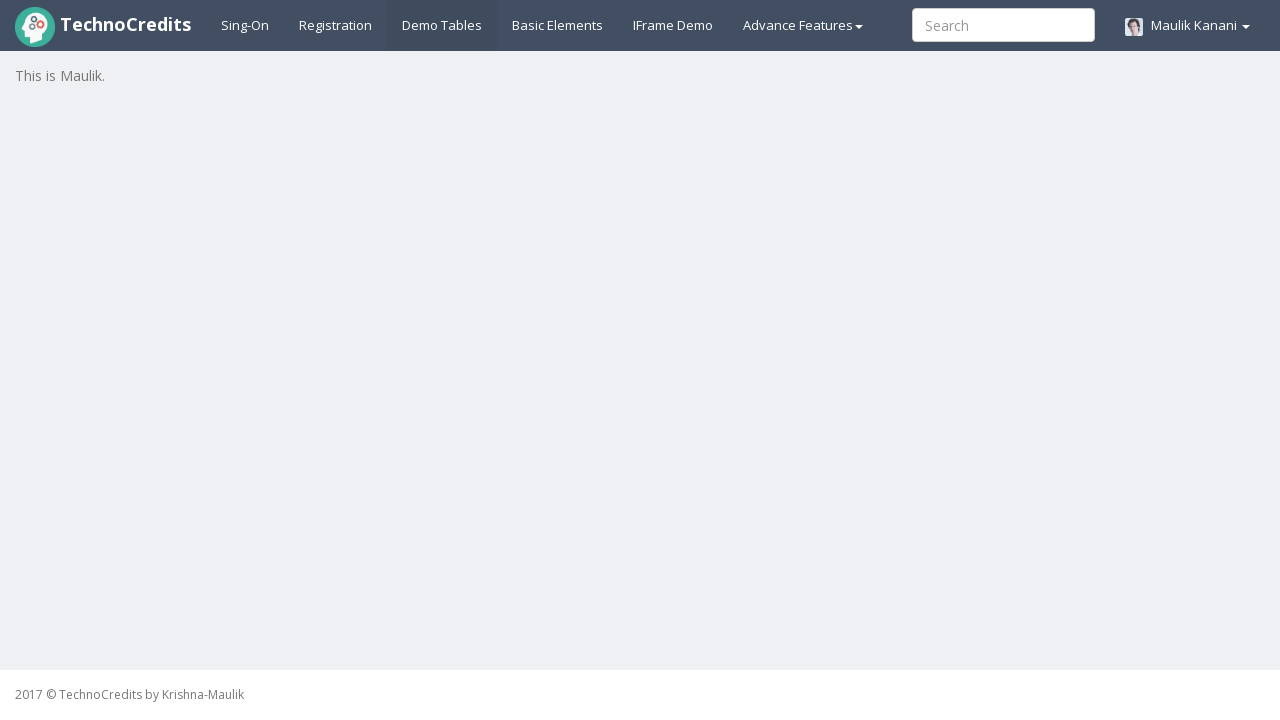

Table with id 'table1' loaded successfully
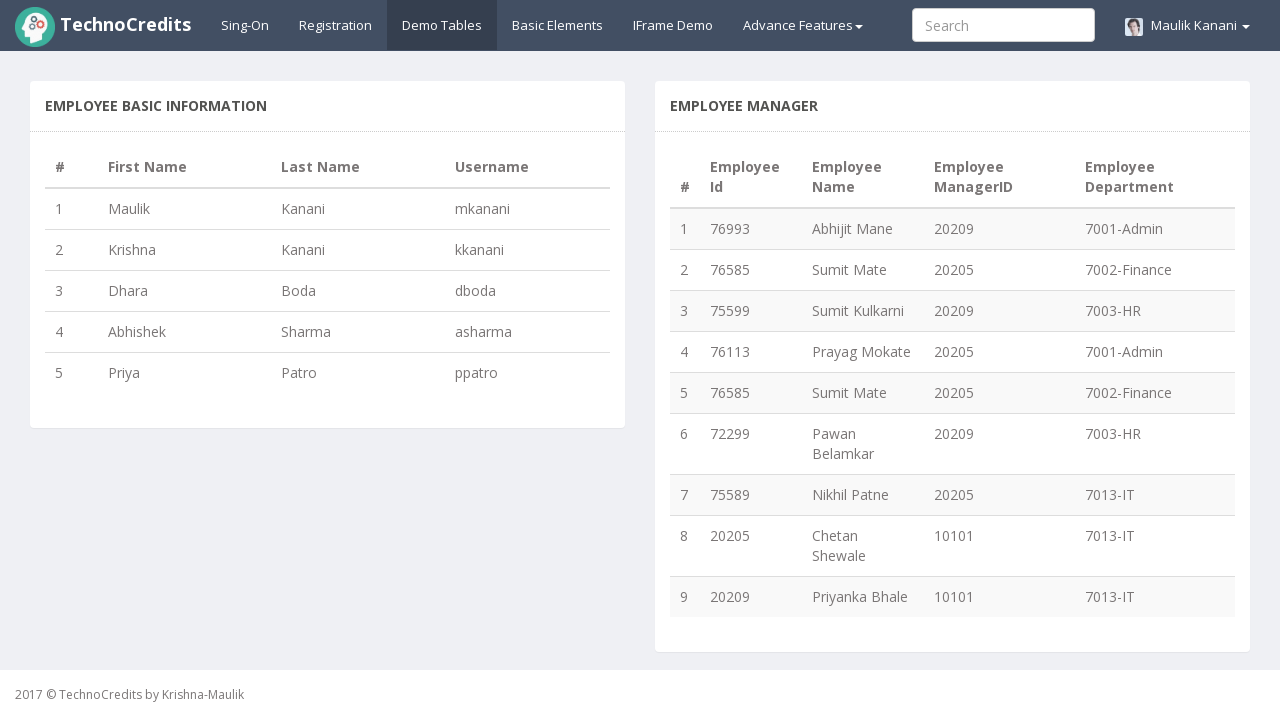

Retrieved total column count: 4
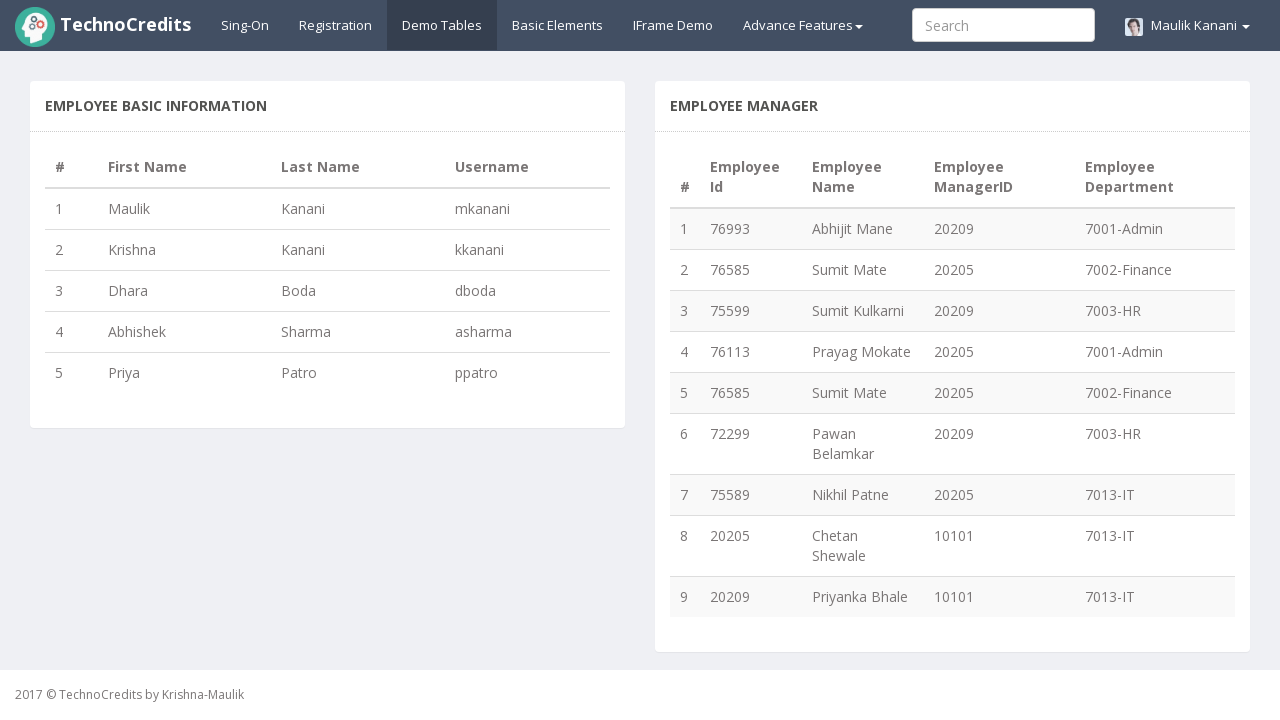

Retrieved column 1 header text: '#'
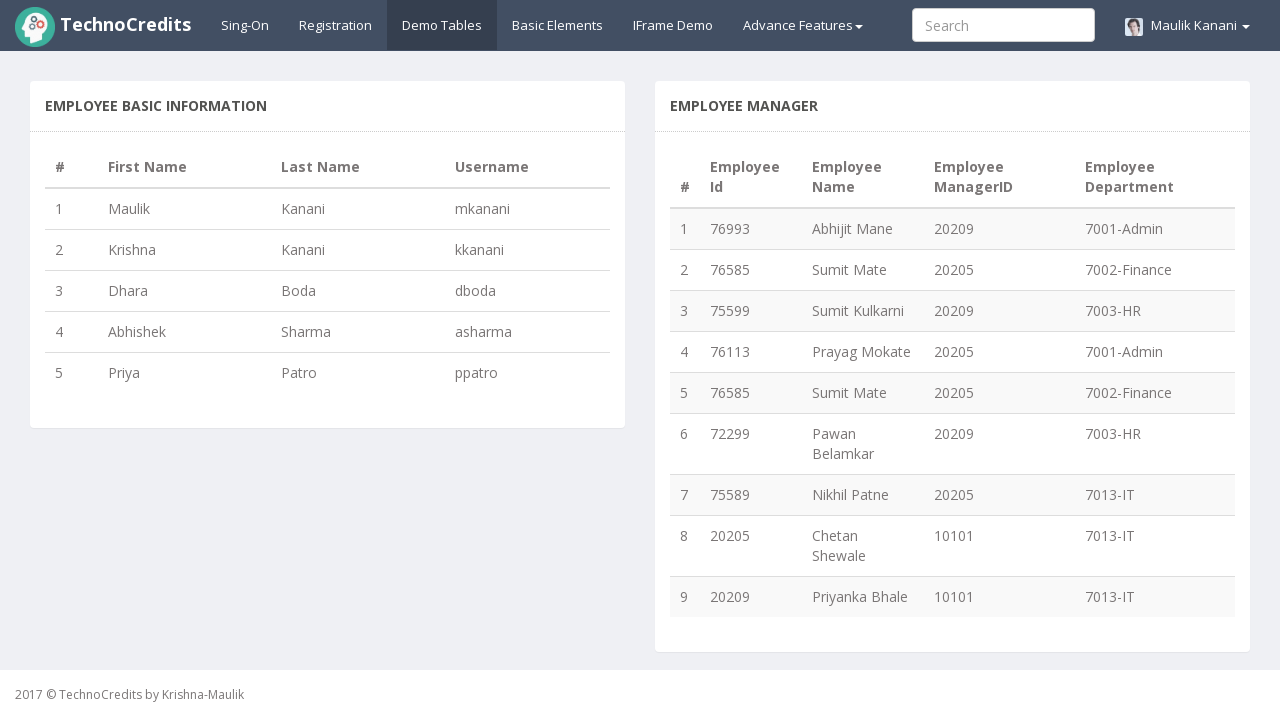

Retrieved column 2 header text: 'First Name'
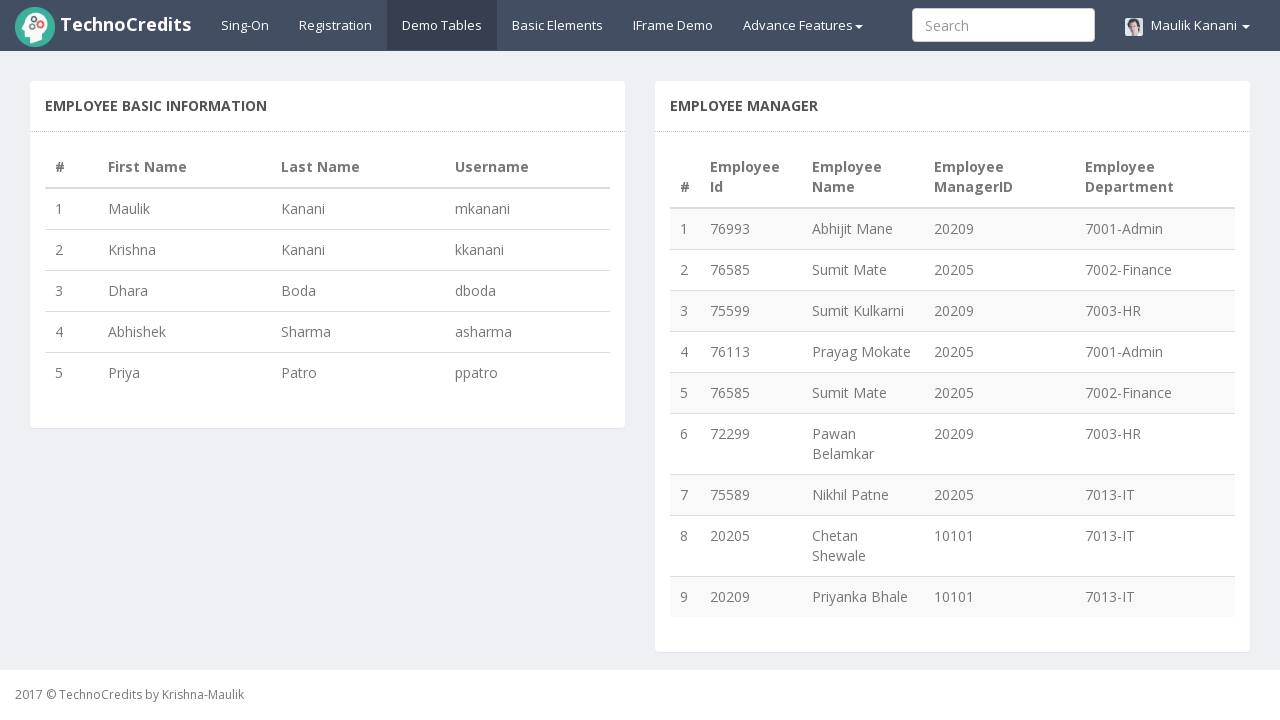

Retrieved column 3 header text: 'Last Name'
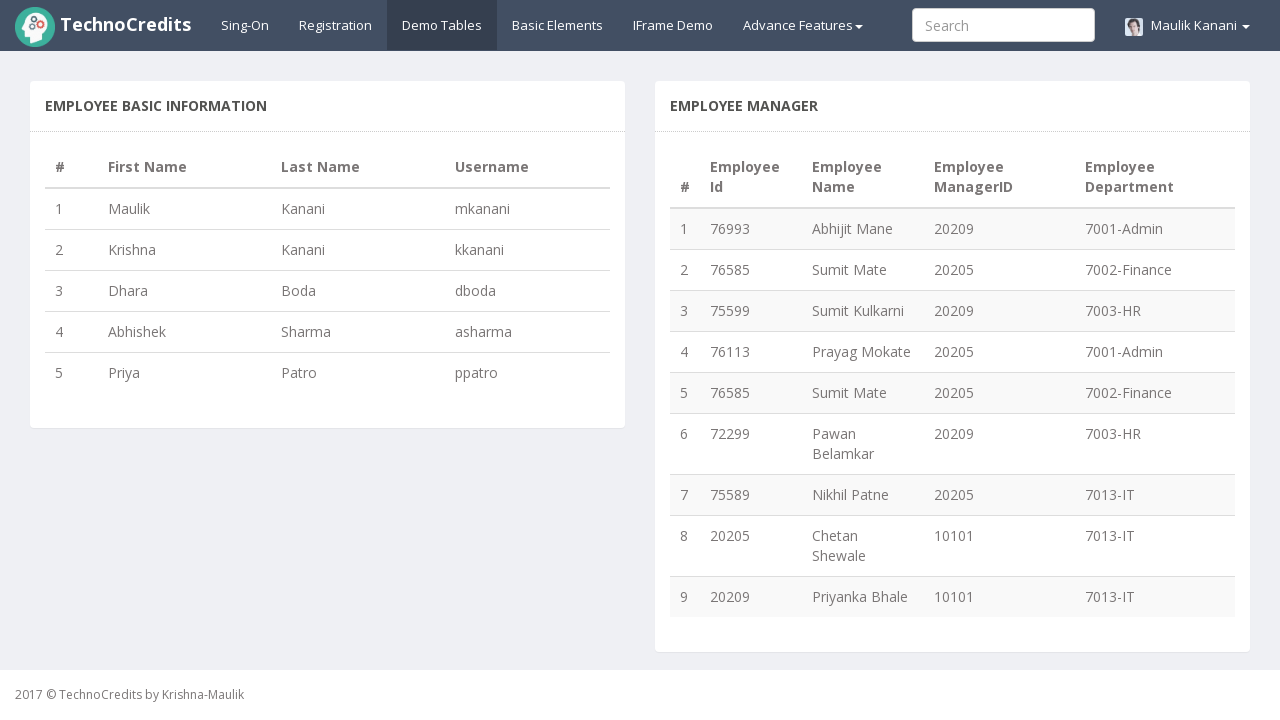

Found 'Last Name' column at index 3
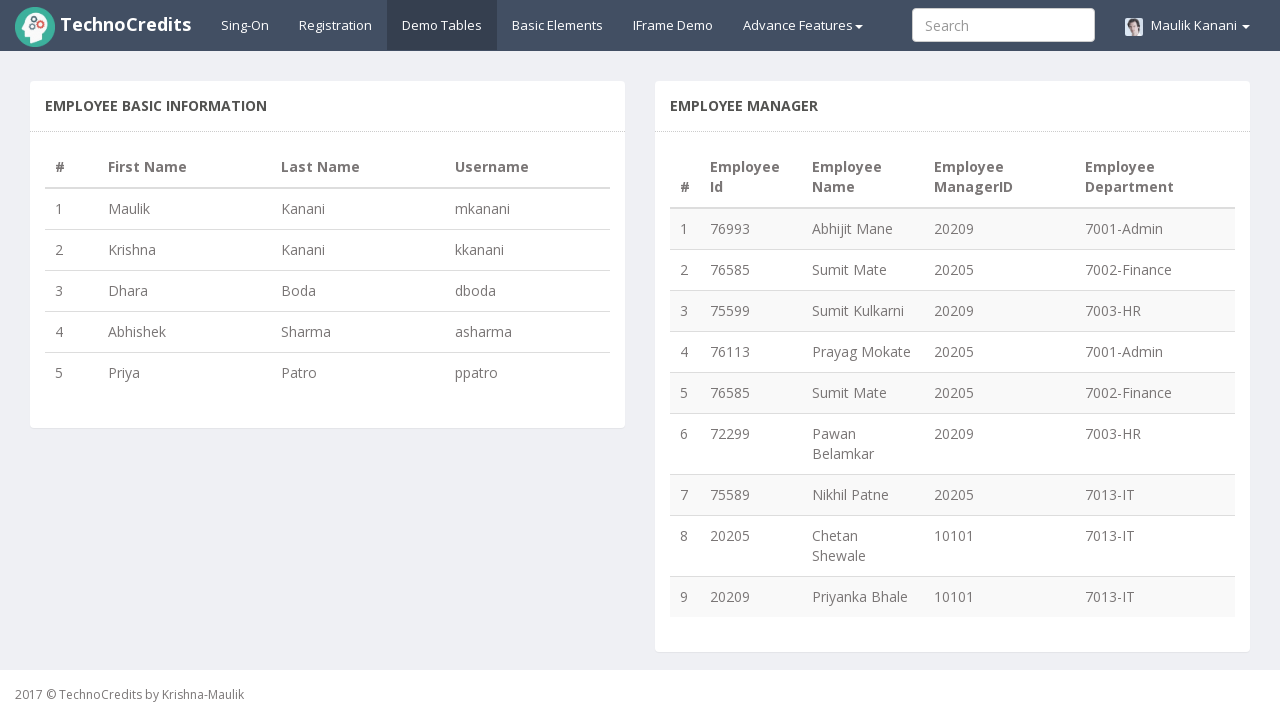

Assertion passed: 'Last Name' column is at index 3
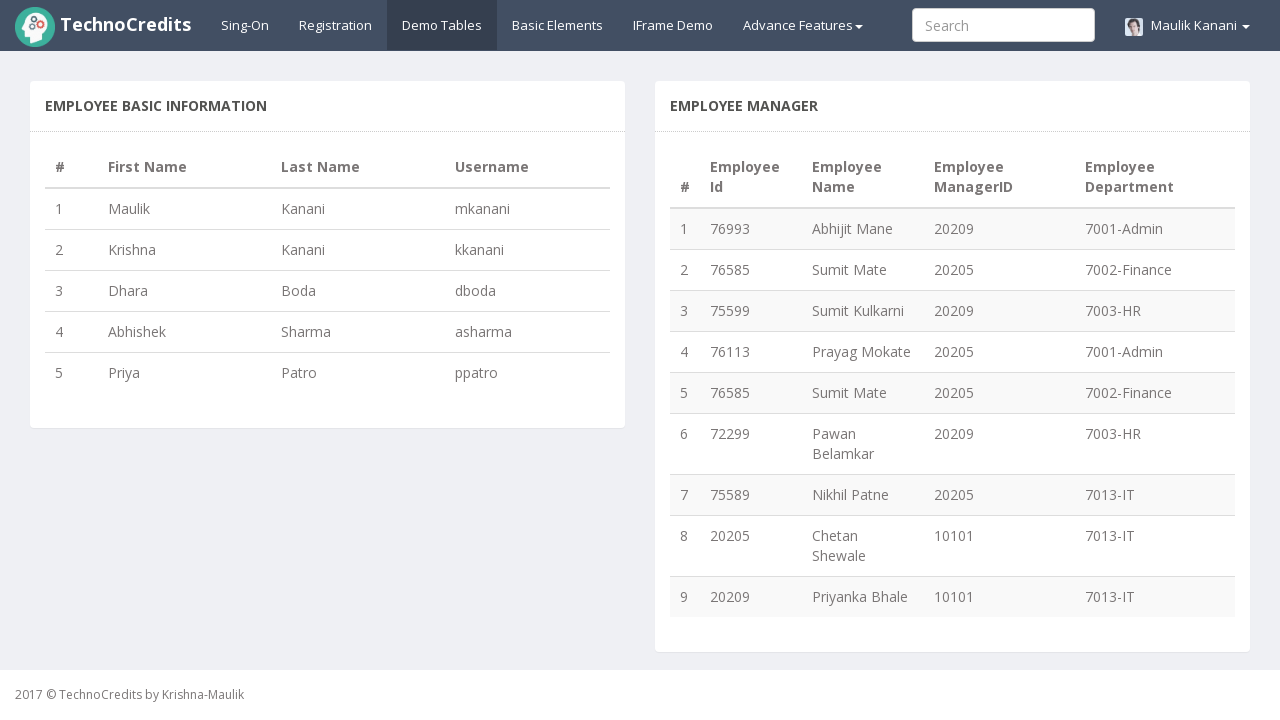

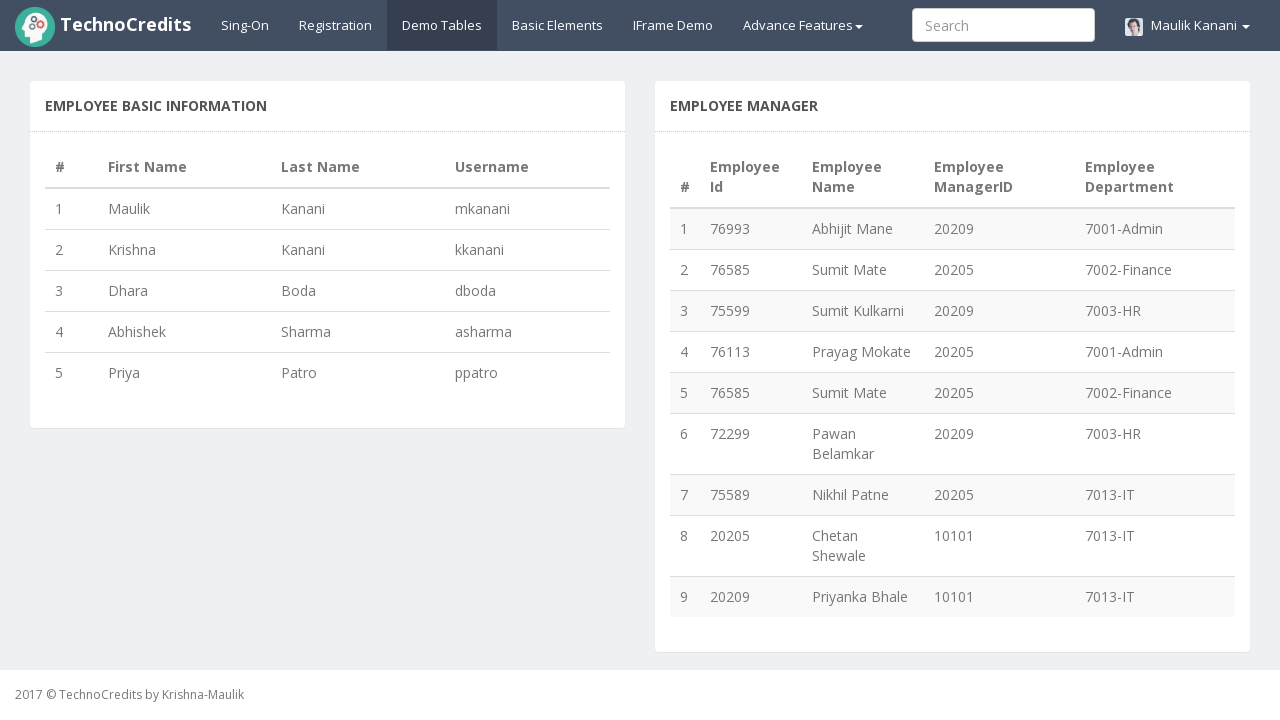